Tests a signup/registration form by filling in first name, last name, and email fields, then submitting the form.

Starting URL: https://secure-retreat-92358.herokuapp.com/

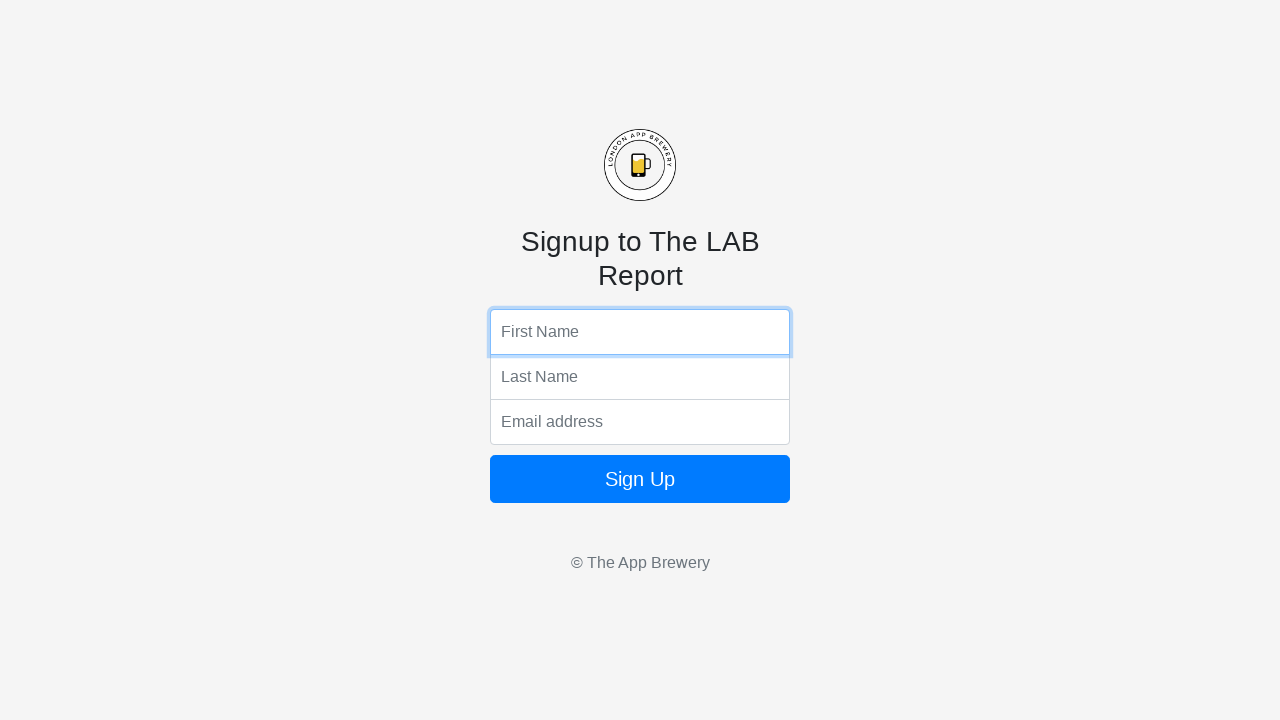

Filled first name field with 'Marcus' on input[name='fName']
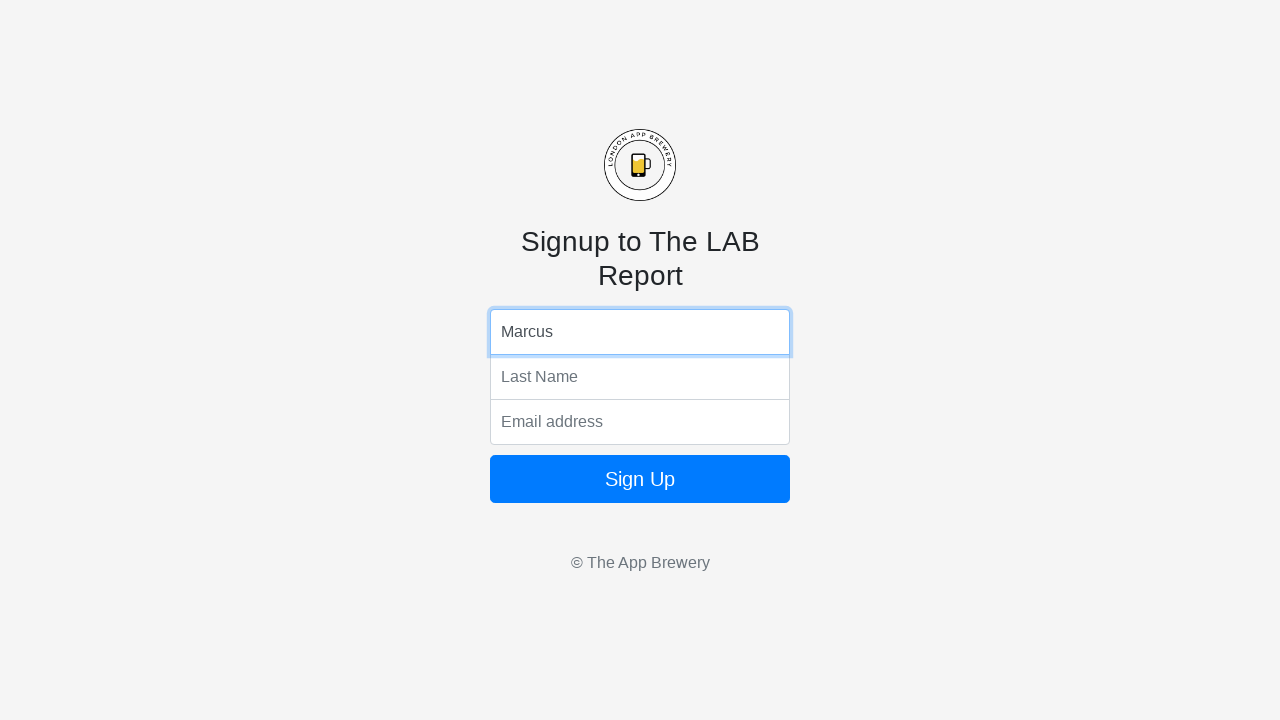

Filled last name field with 'Thompson' on input[name='lName']
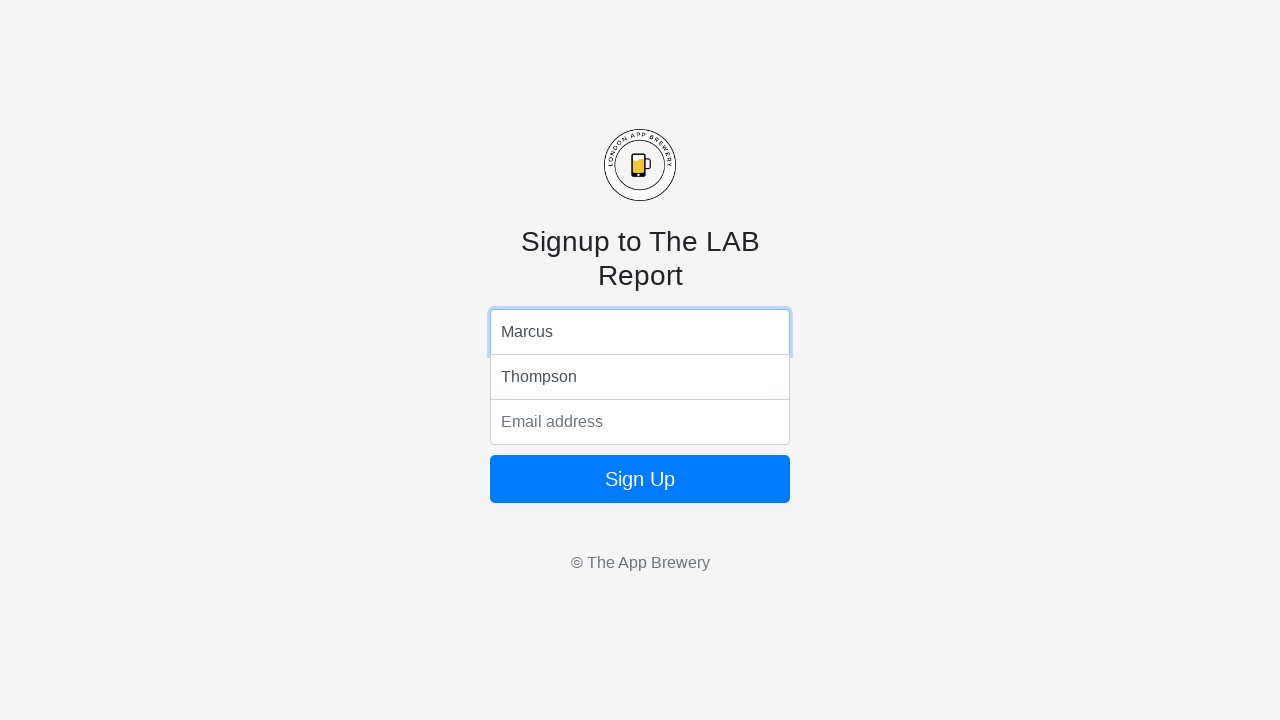

Filled email field with 'marcus.thompson@example.com' on input[name='email']
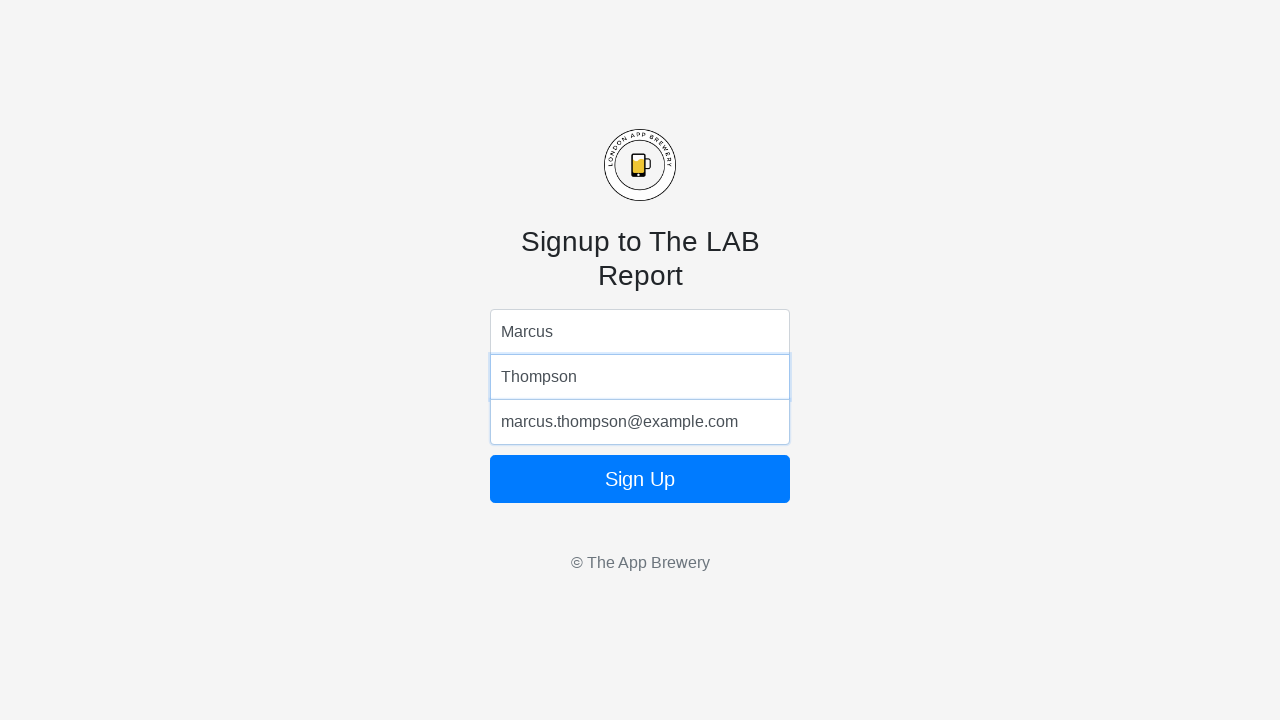

Clicked the sign up button to submit the form at (640, 479) on form button
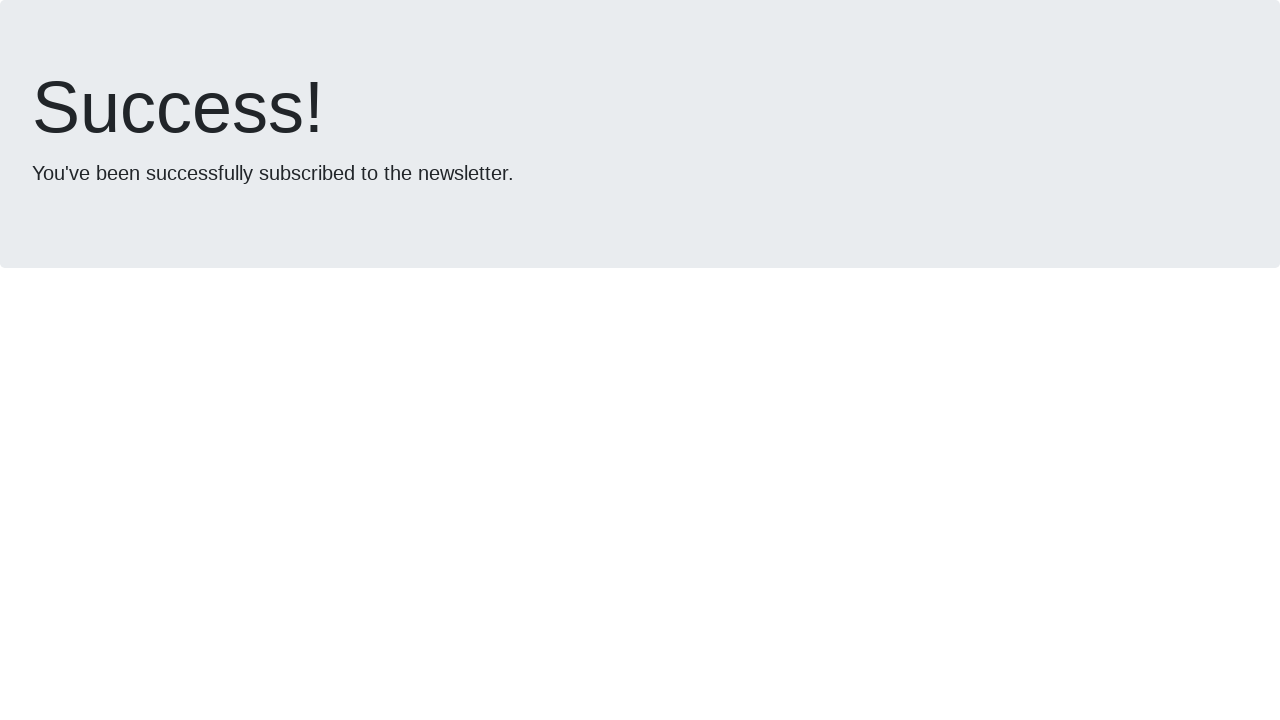

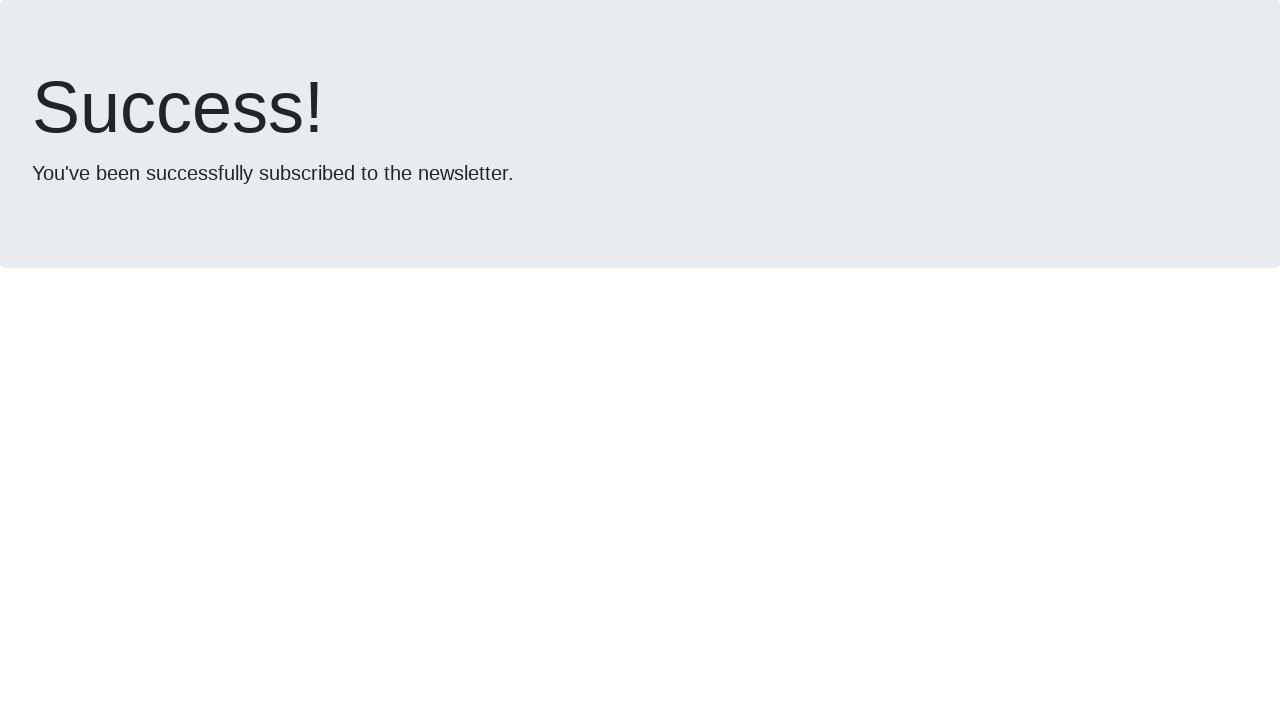